Tests form submission by navigating to a web form, clicking on a text input field, submitting the form, and verifying the submission message

Starting URL: https://bonigarcia.dev/selenium-webdriver-java/

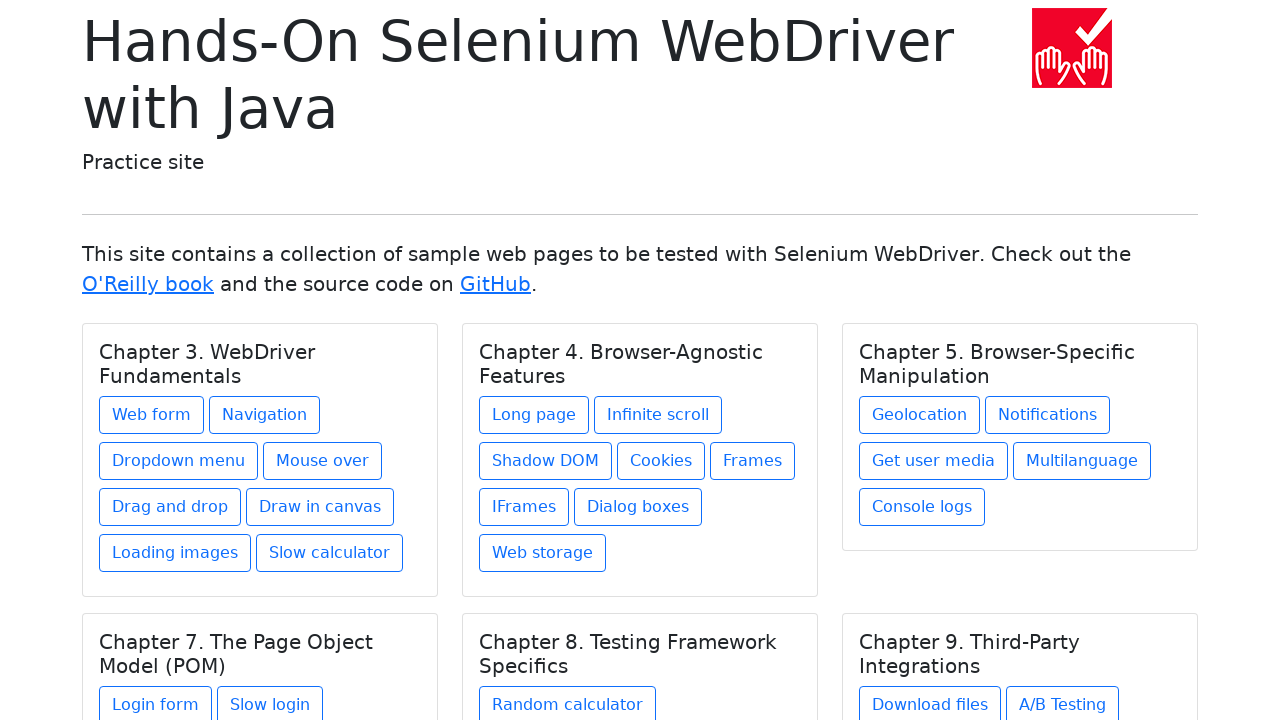

Navigated to starting URL
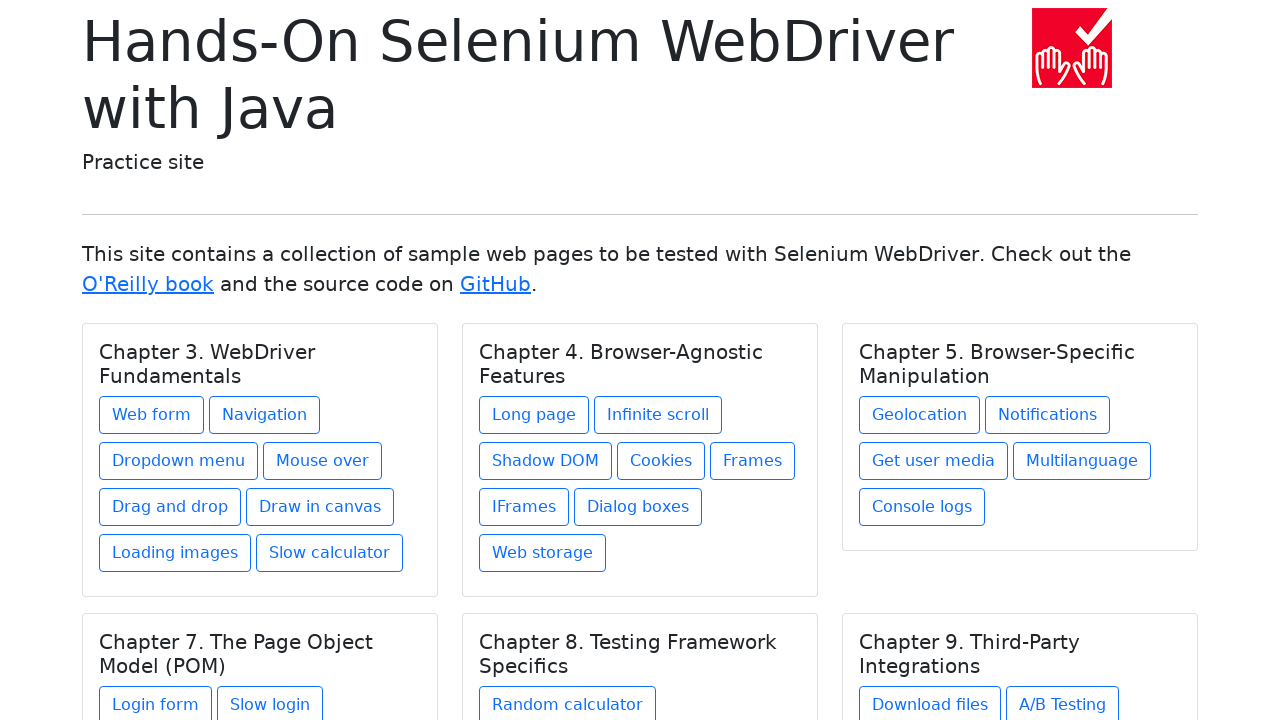

Clicked on 'Web form' link to navigate to the form page at (152, 415) on a:text('Web form')
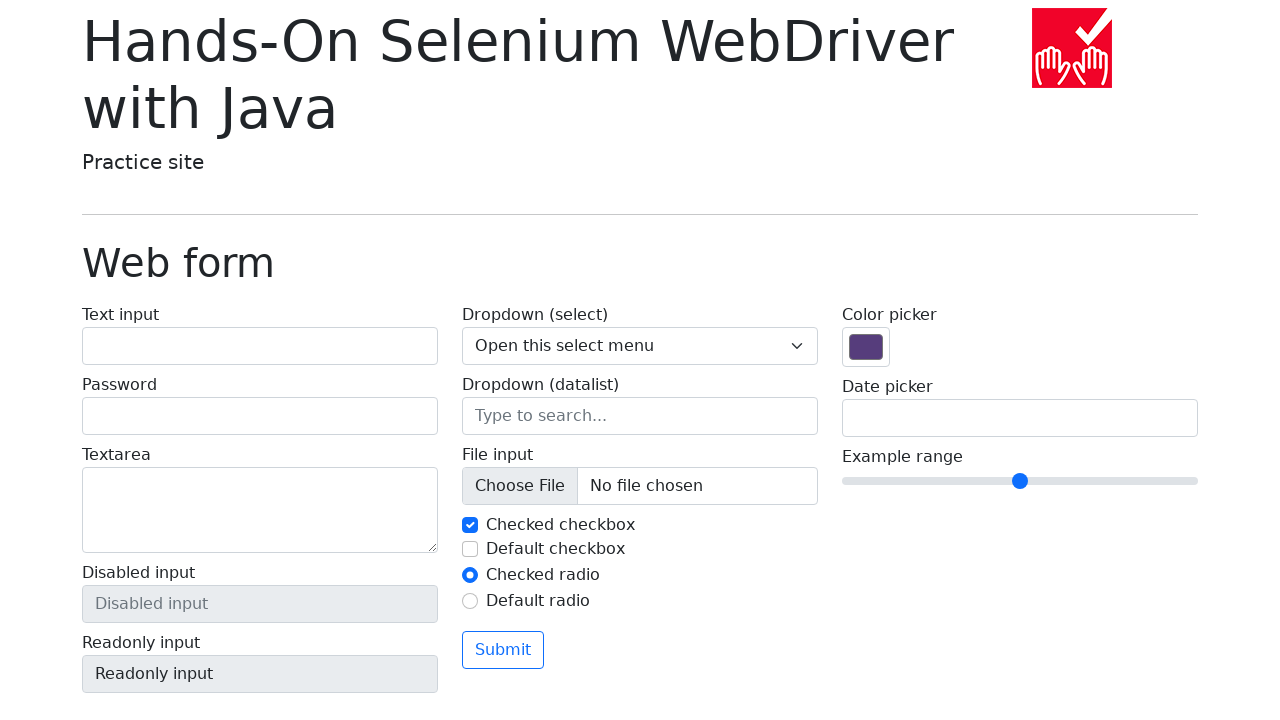

Clicked on text input field at (260, 346) on #my-text-id
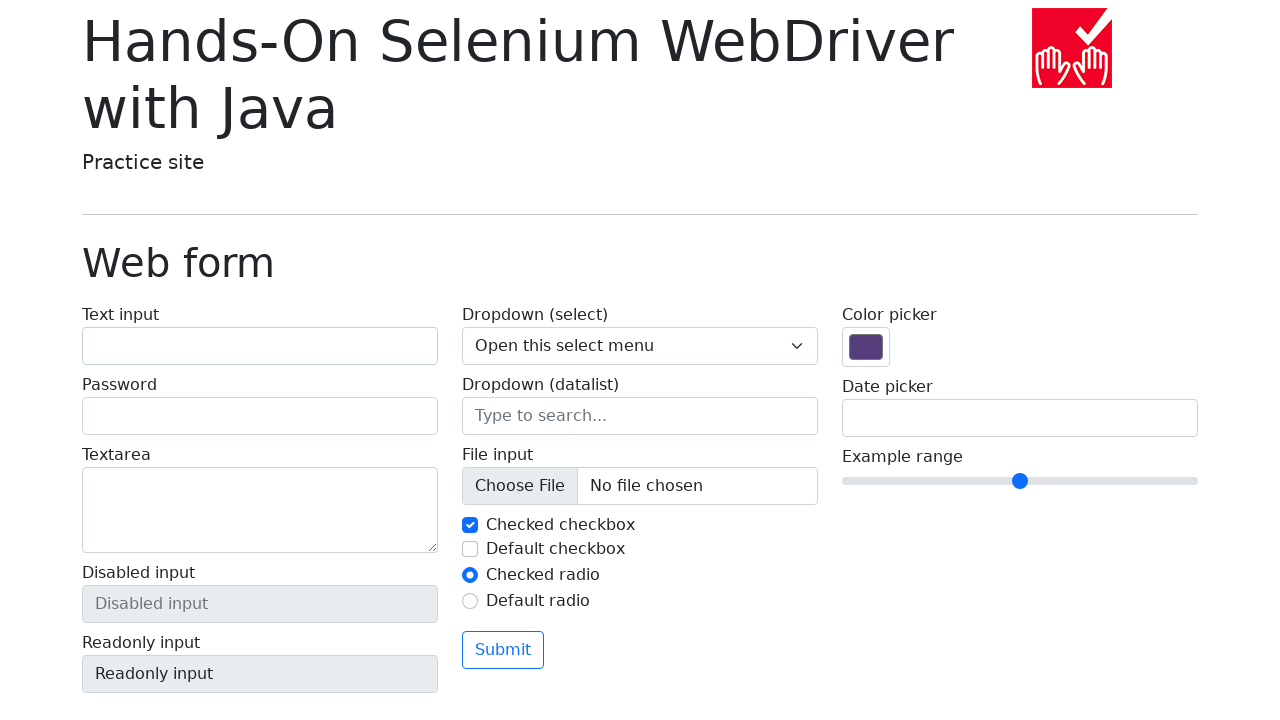

Clicked submit button to submit the form at (503, 650) on button[type='submit']
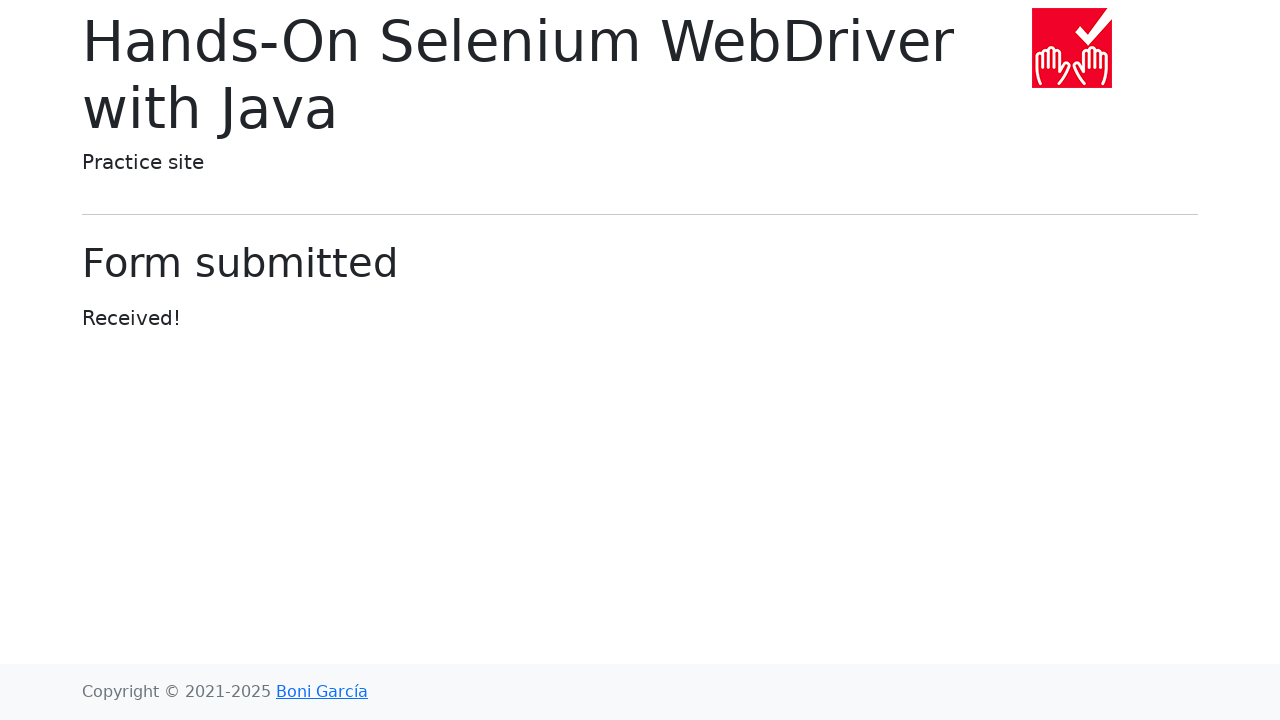

Waited for submission confirmation message to appear
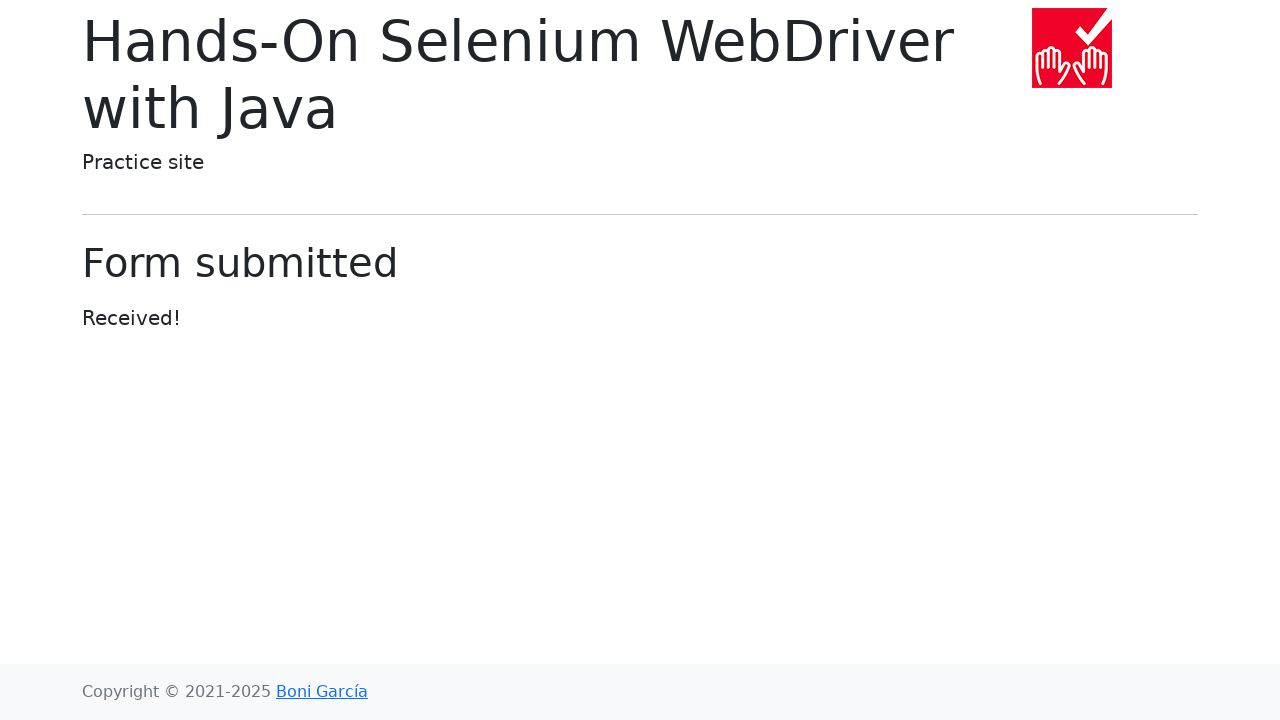

Located submission confirmation element
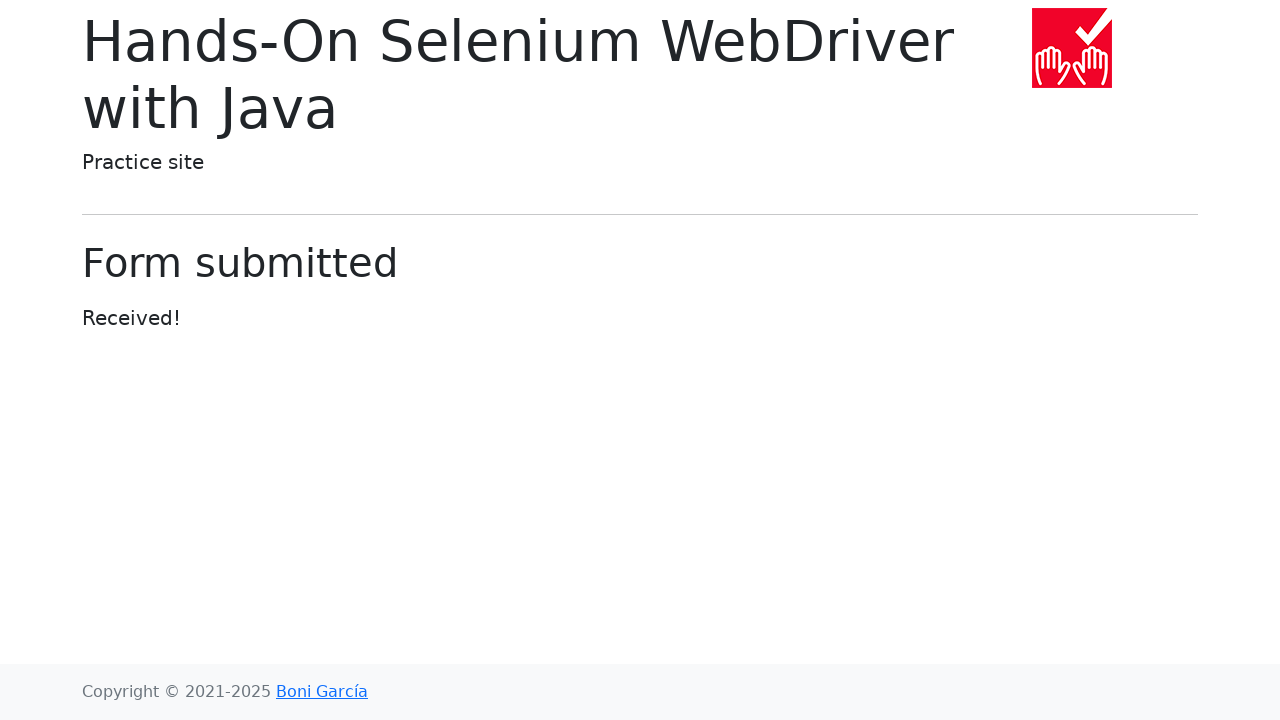

Verified submission message displays 'Form submitted'
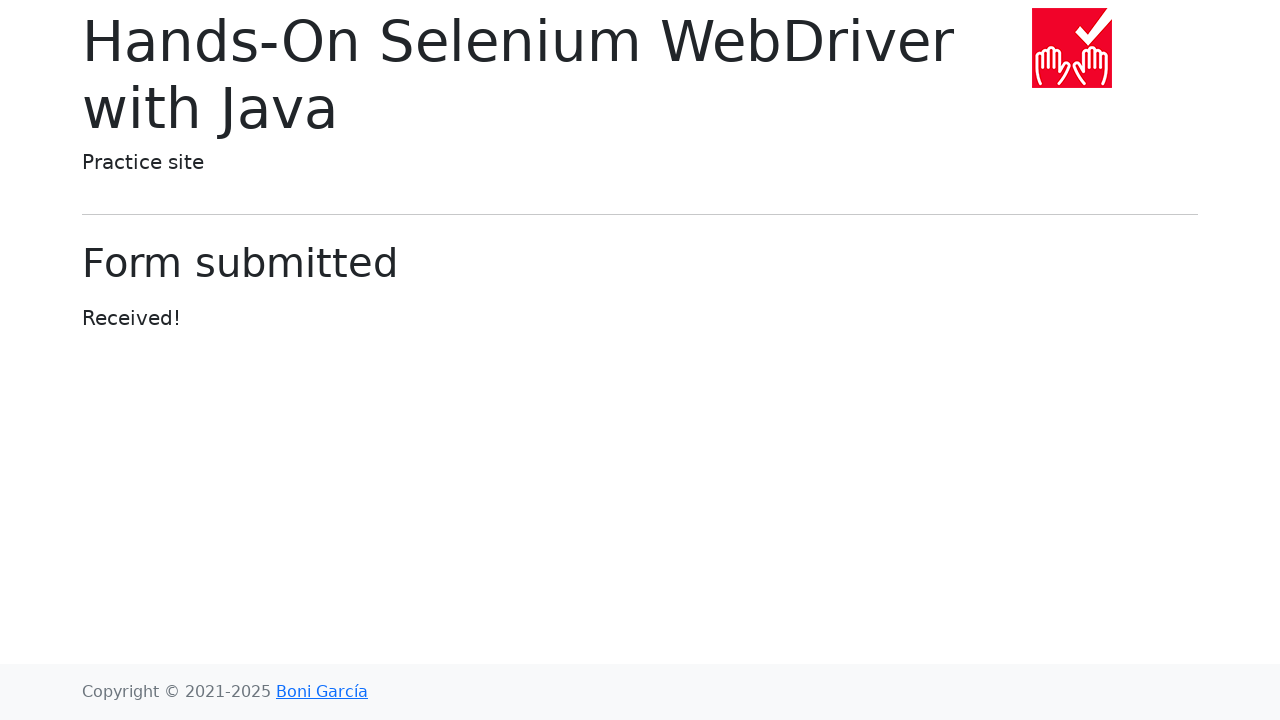

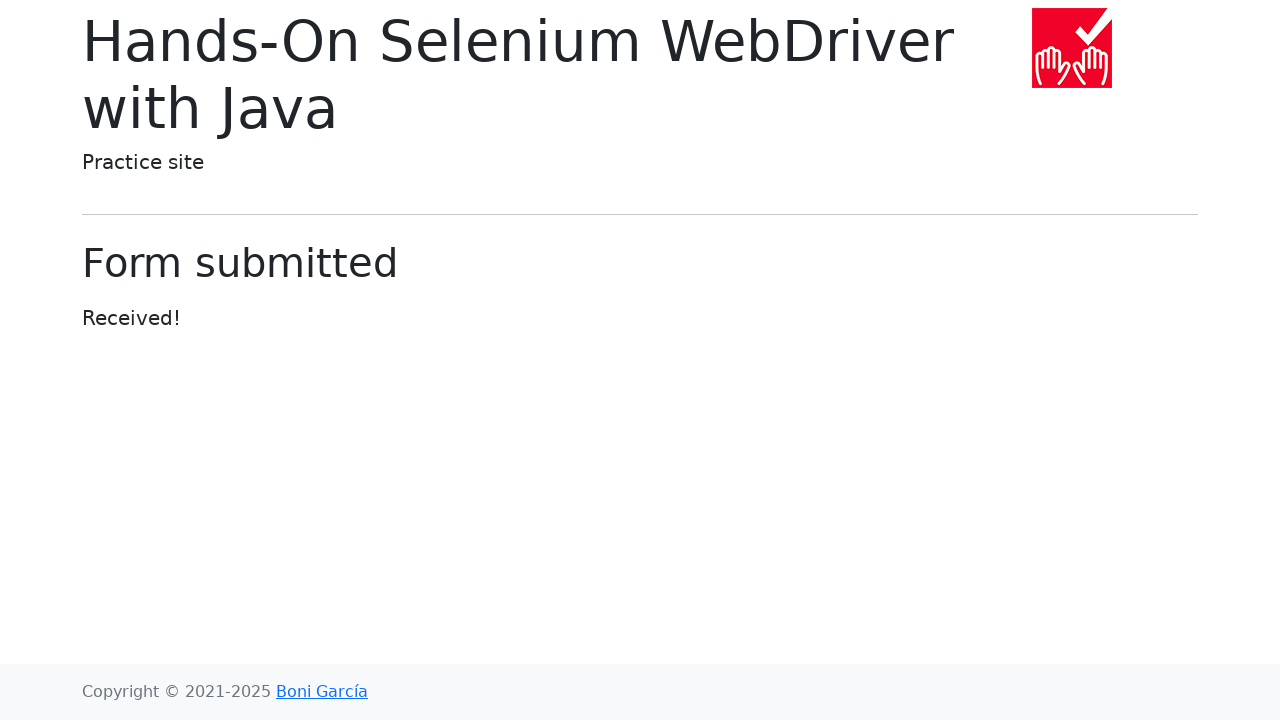